Tests a text box form by filling in name, email, and address fields, then submitting the form

Starting URL: https://demoqa.com/text-box

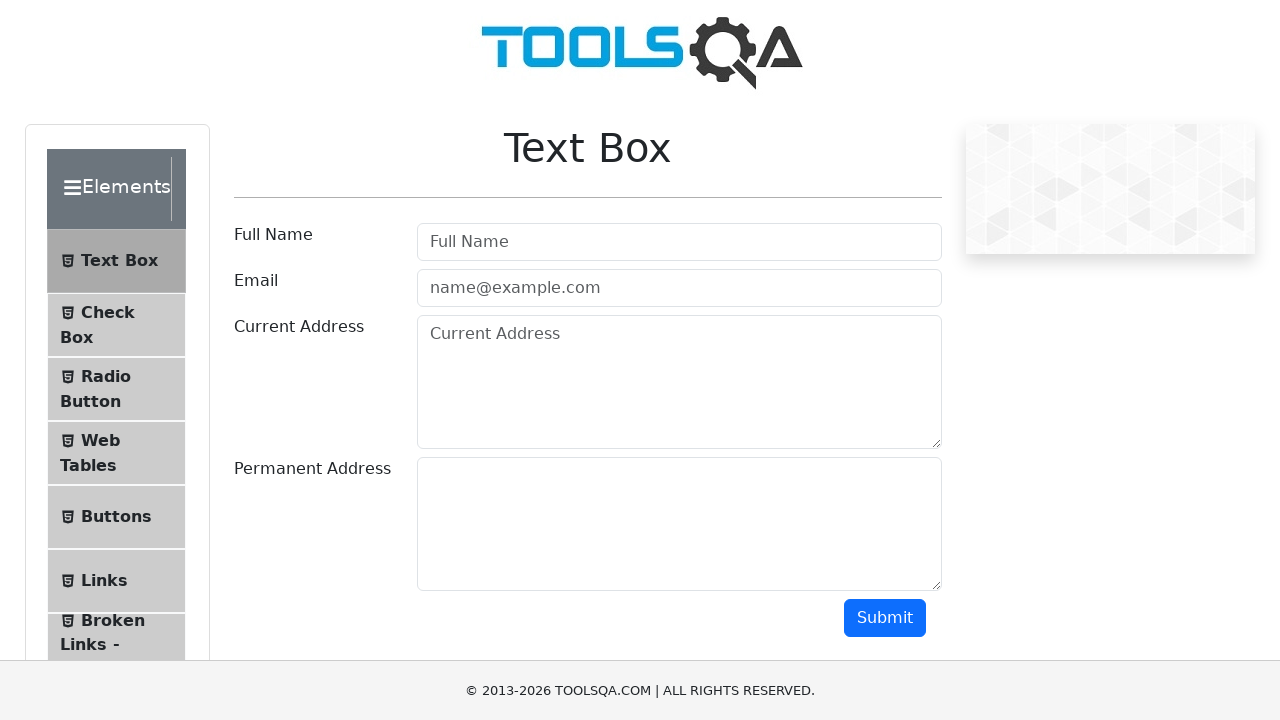

Filled full name field with 'Maral Dyushekeeva' on #userName
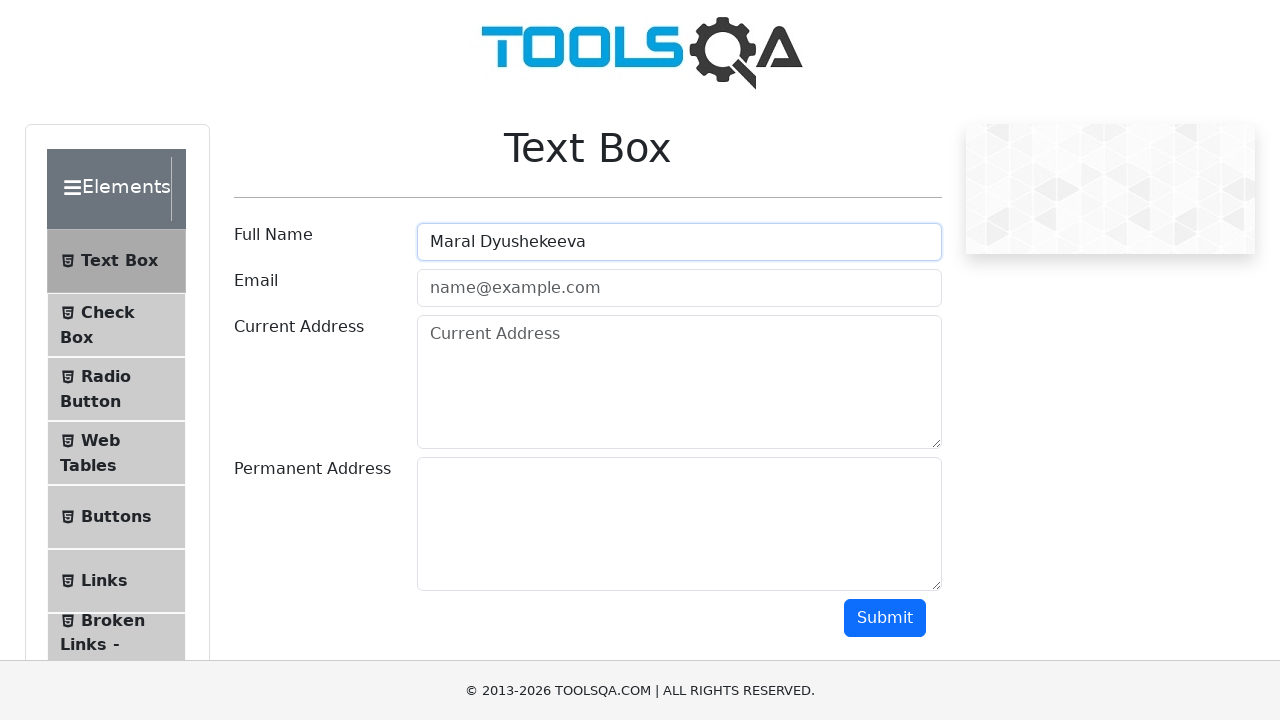

Filled email field with 'arni200815@gmail.com' on #userEmail
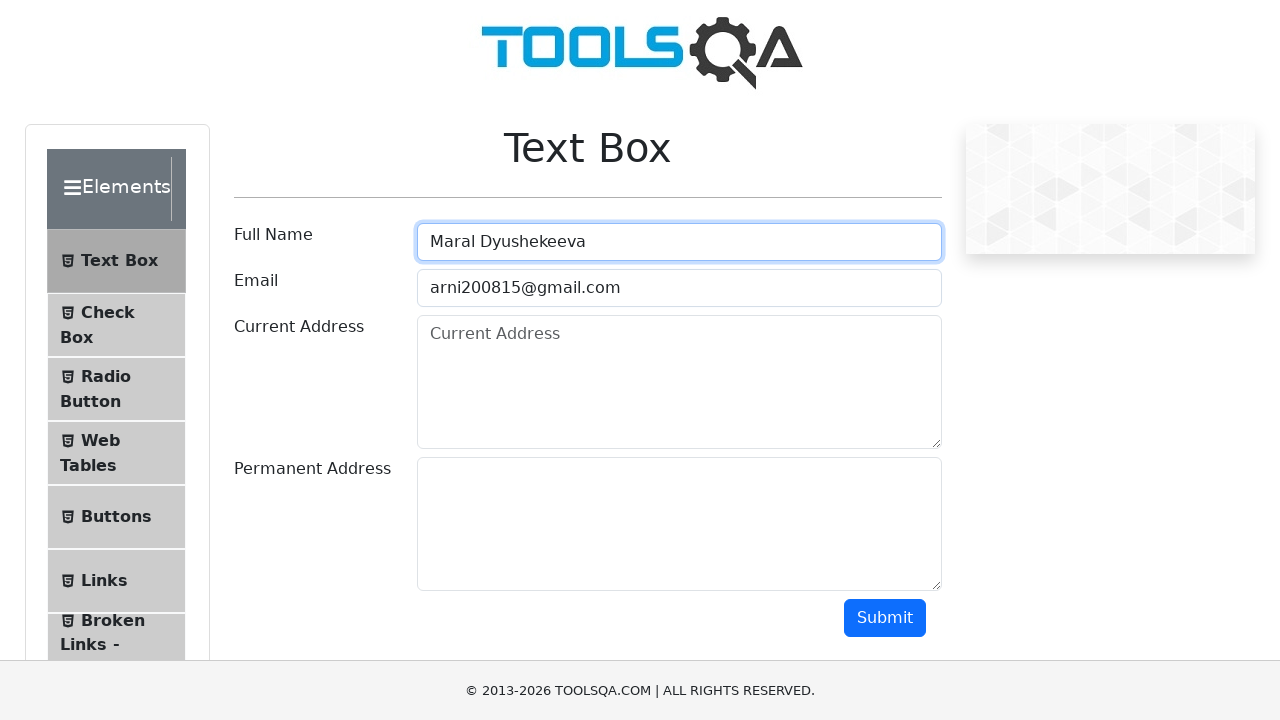

Filled current address field with 'Djal-29, 12-30' on #currentAddress
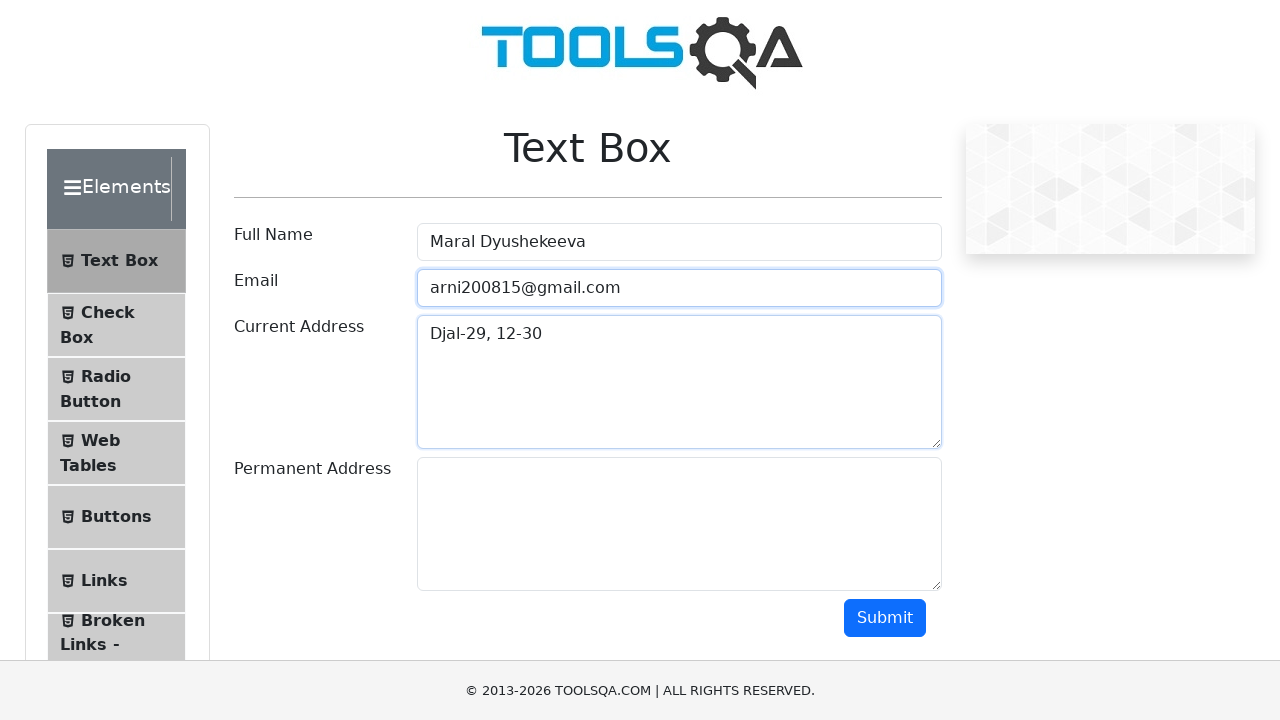

Filled permanent address field with 'Djal-29, 12-30' on #permanentAddress
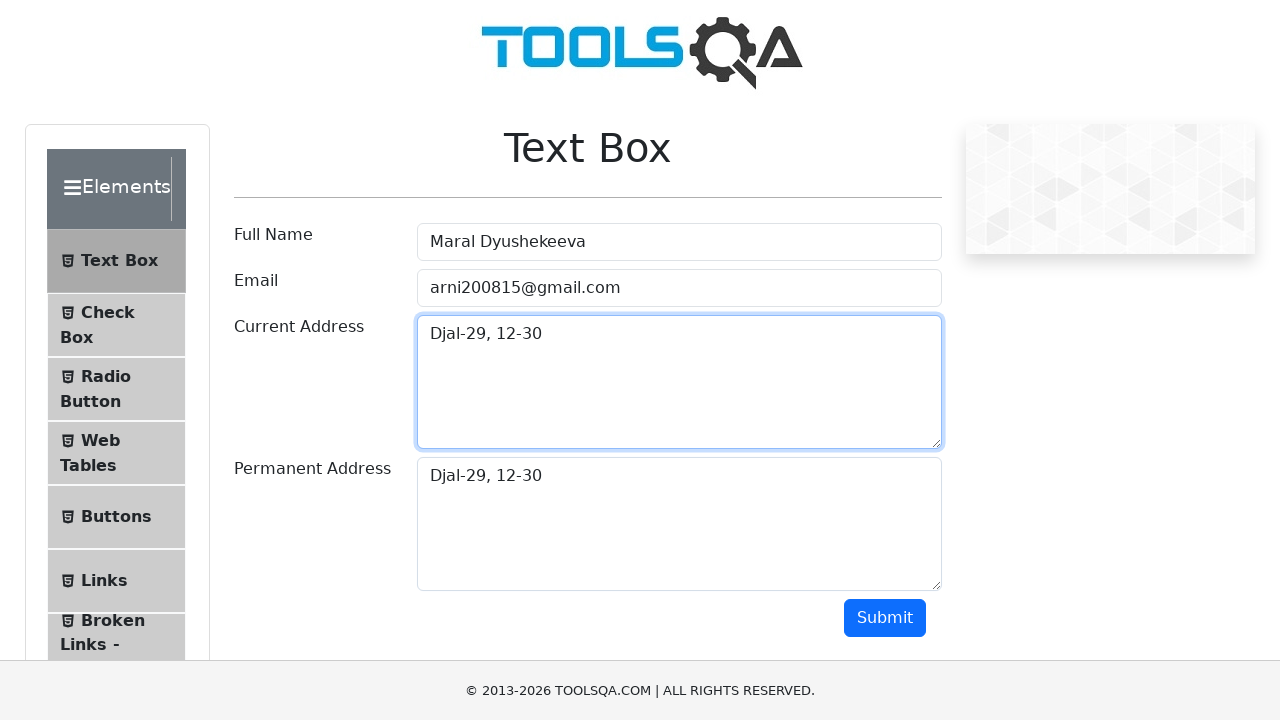

Scrolled down 3000 pixels to reveal submit button
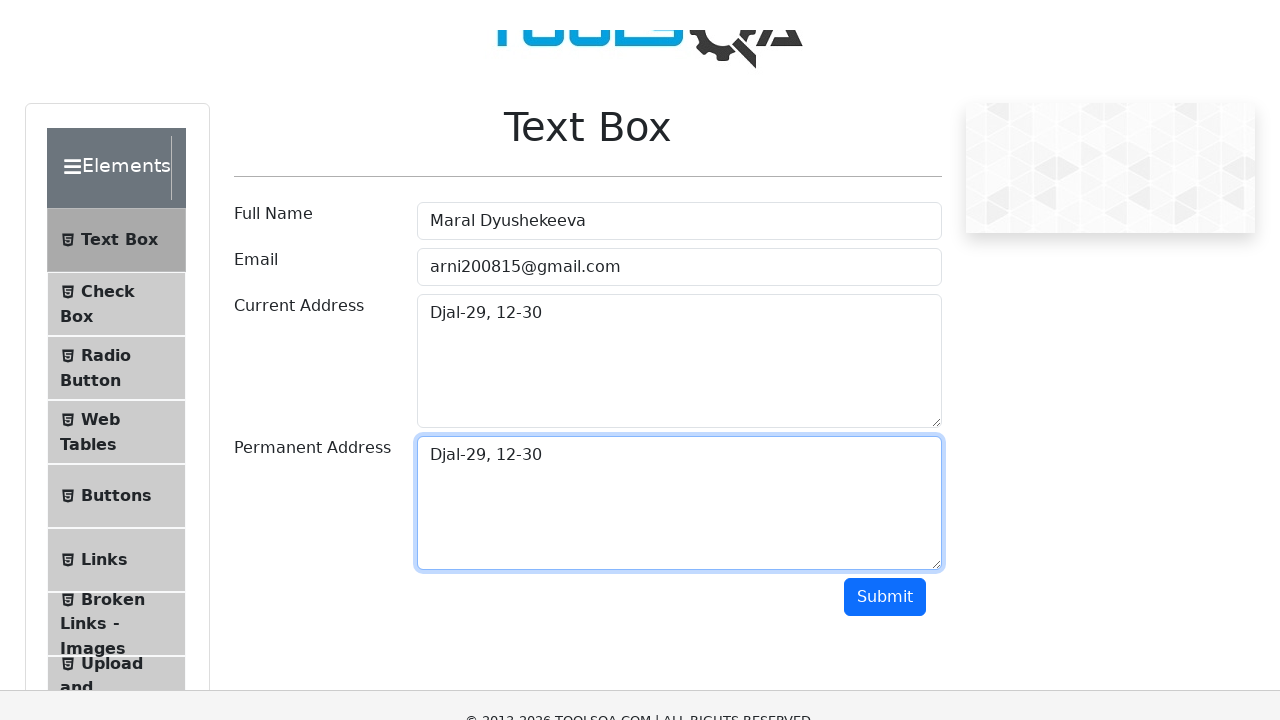

Clicked submit button to submit the form at (885, 19) on #submit
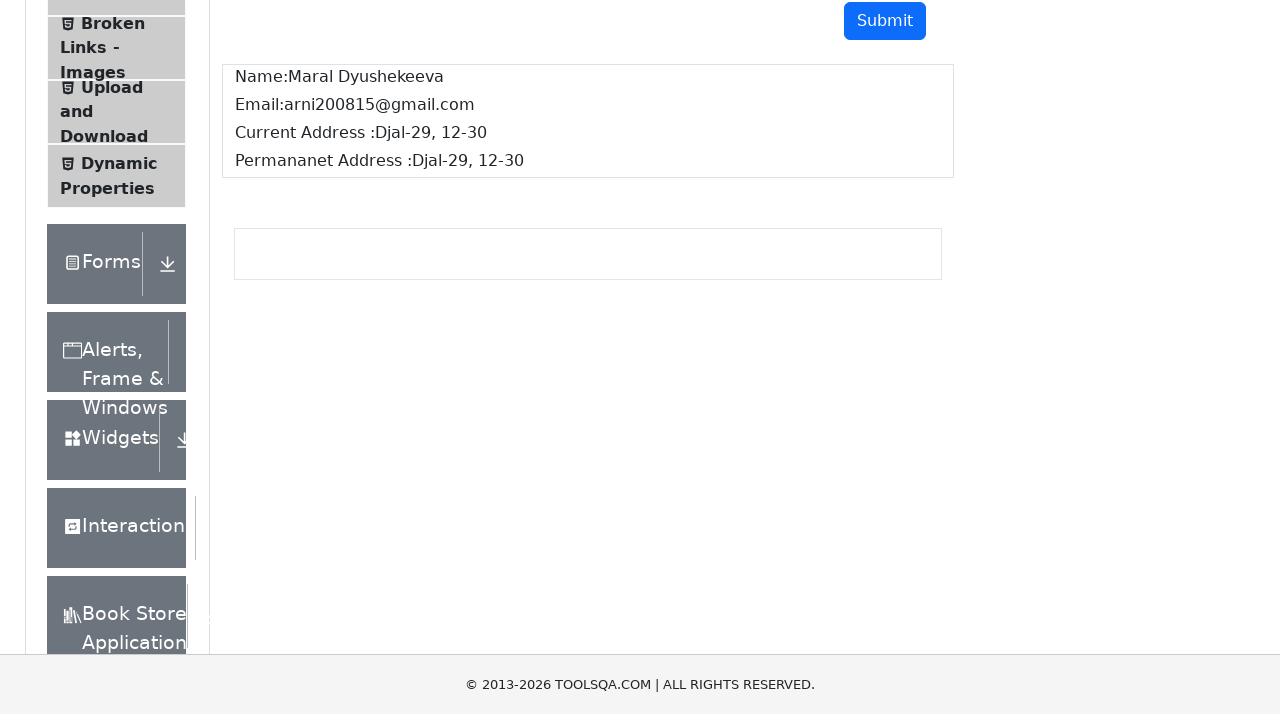

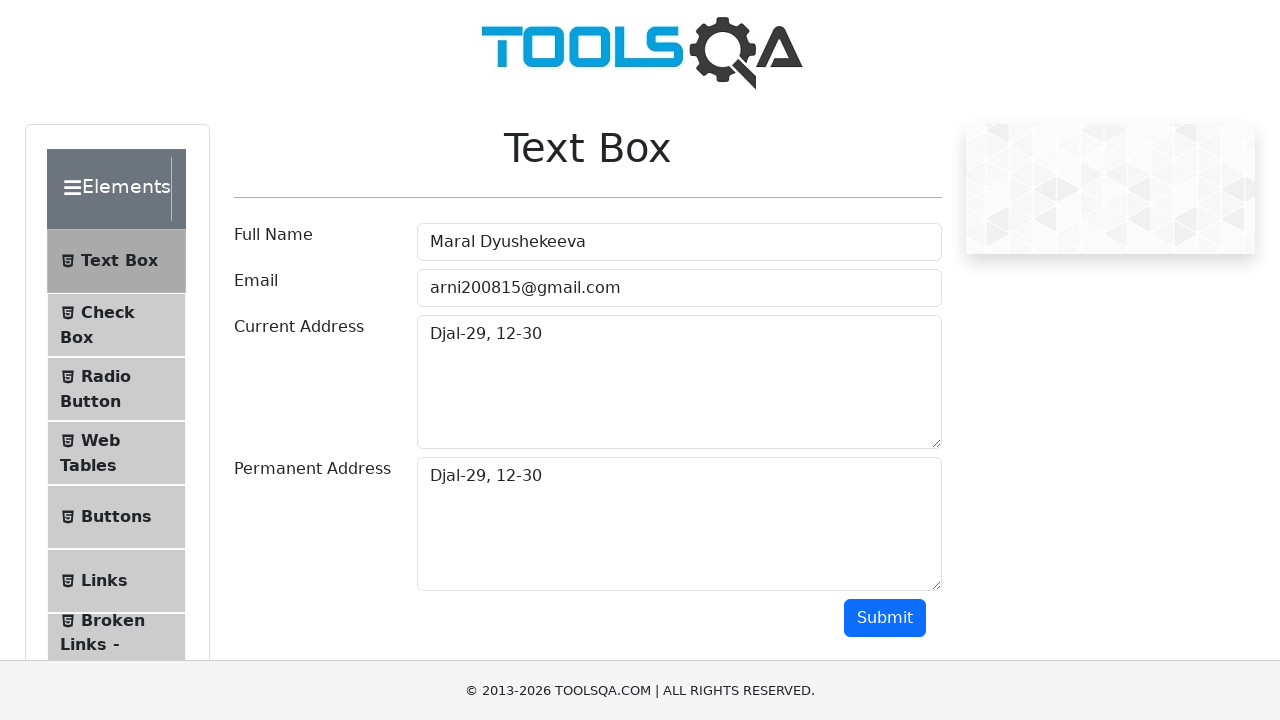